Tests JavaScript scrolling functionality by scrolling down to a link at the bottom of the page and then scrolling back up to the top

Starting URL: https://practice.cydeo.com/large

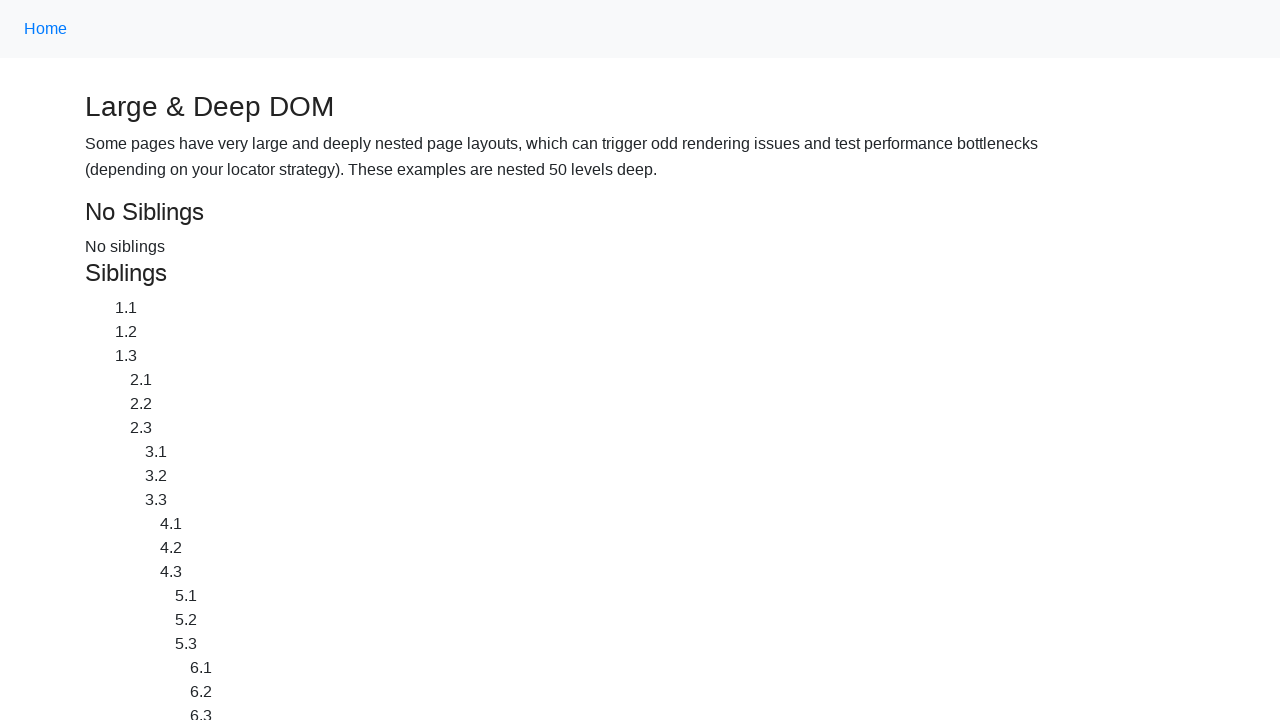

Located the Home link at the top of the page
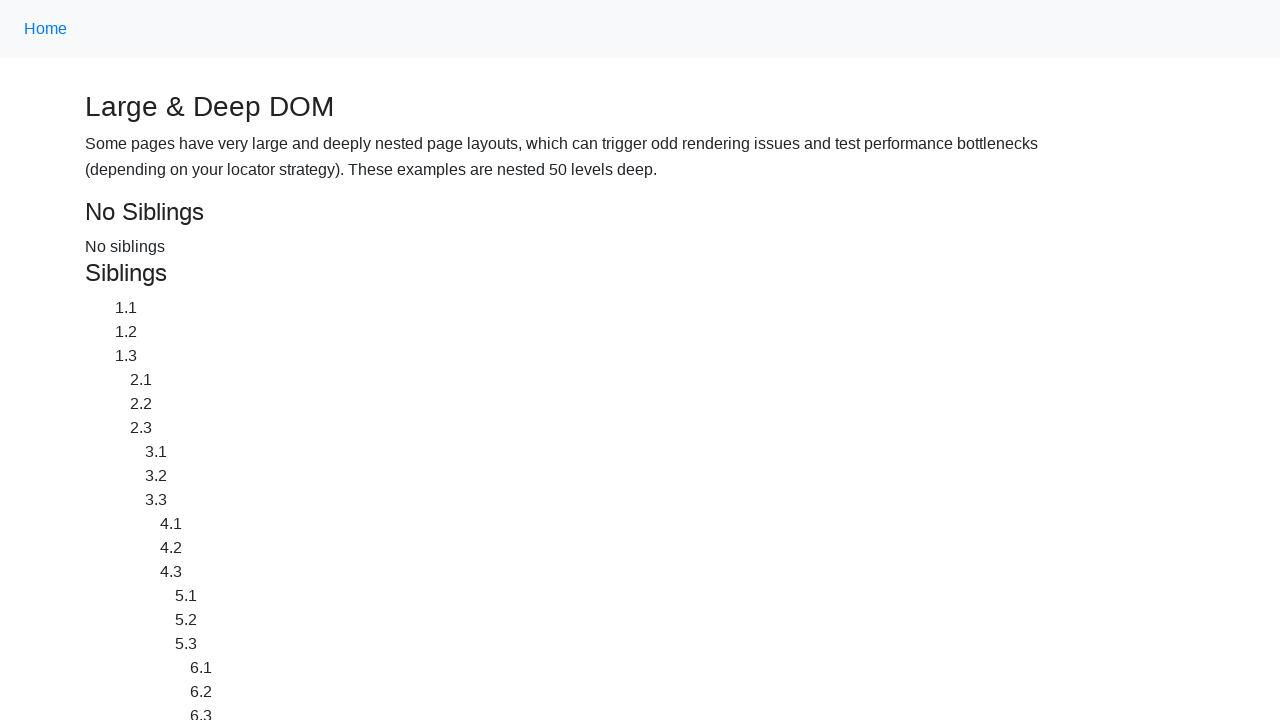

Located the CYDEO link at the bottom of the page
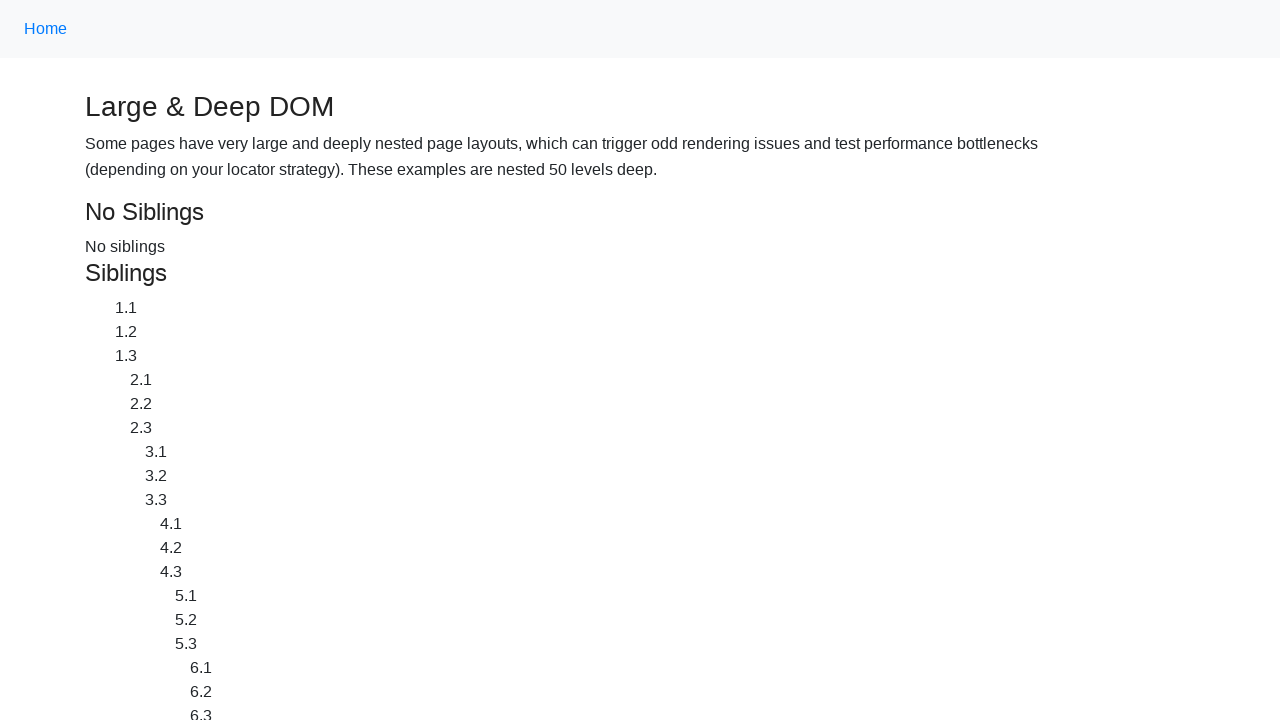

Scrolled down to CYDEO link at the bottom of the page
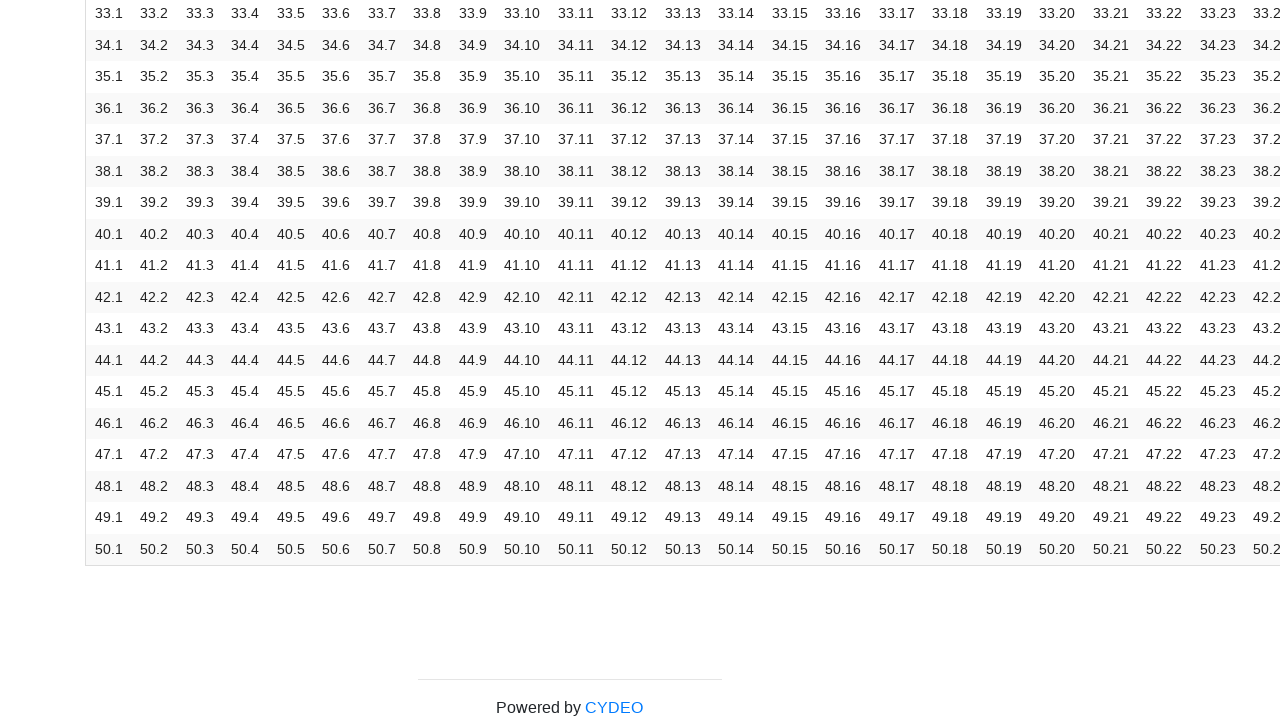

Waited 2 seconds for scroll animation to complete
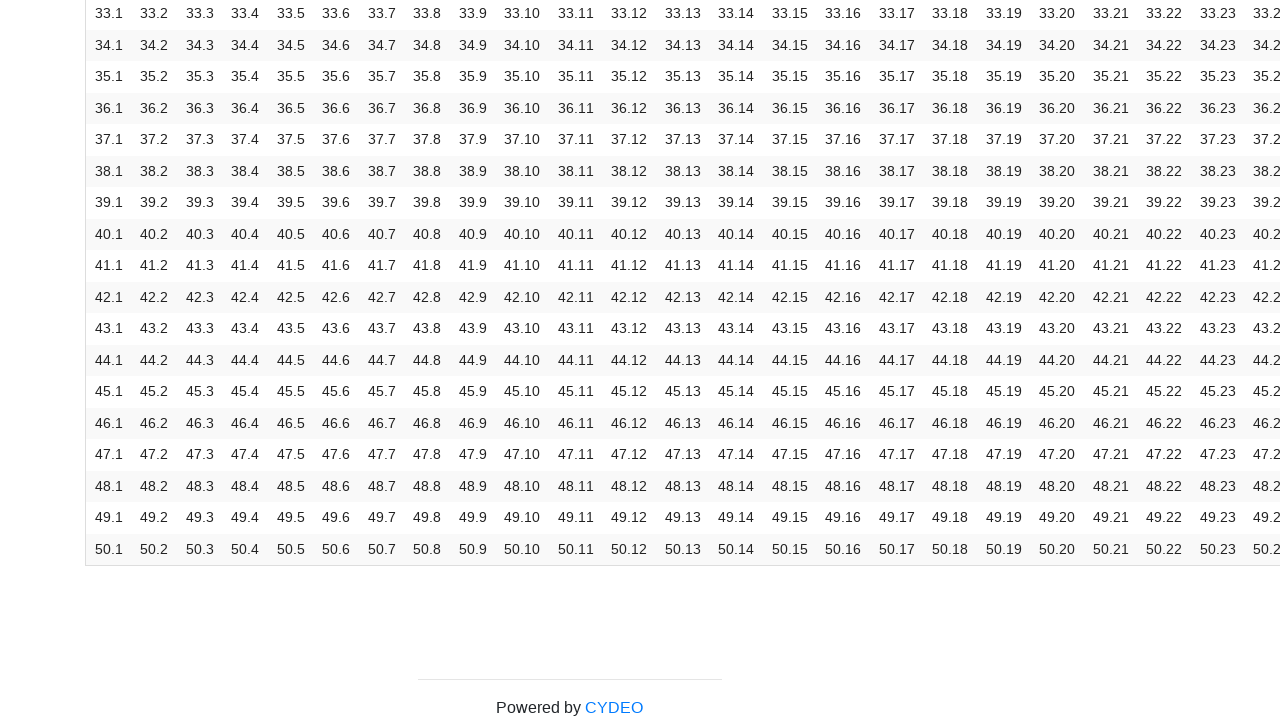

Scrolled up to Home link at the top of the page
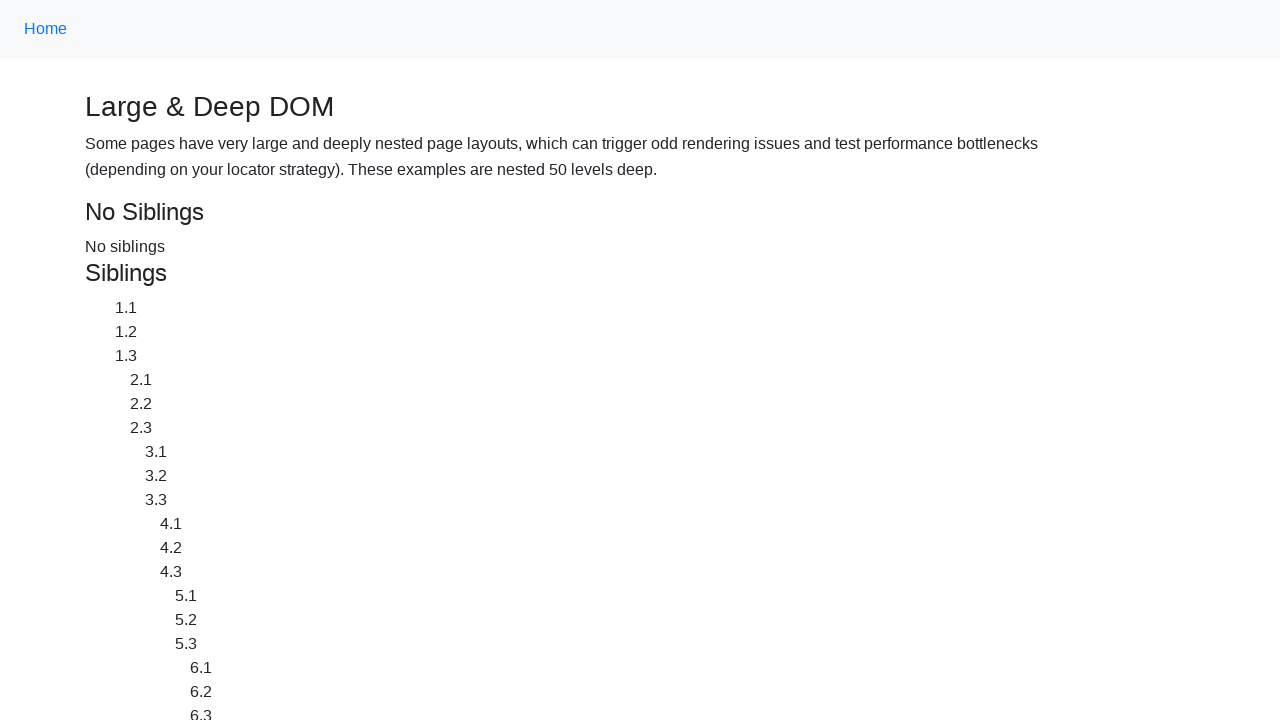

Waited 2 seconds for scroll animation to complete
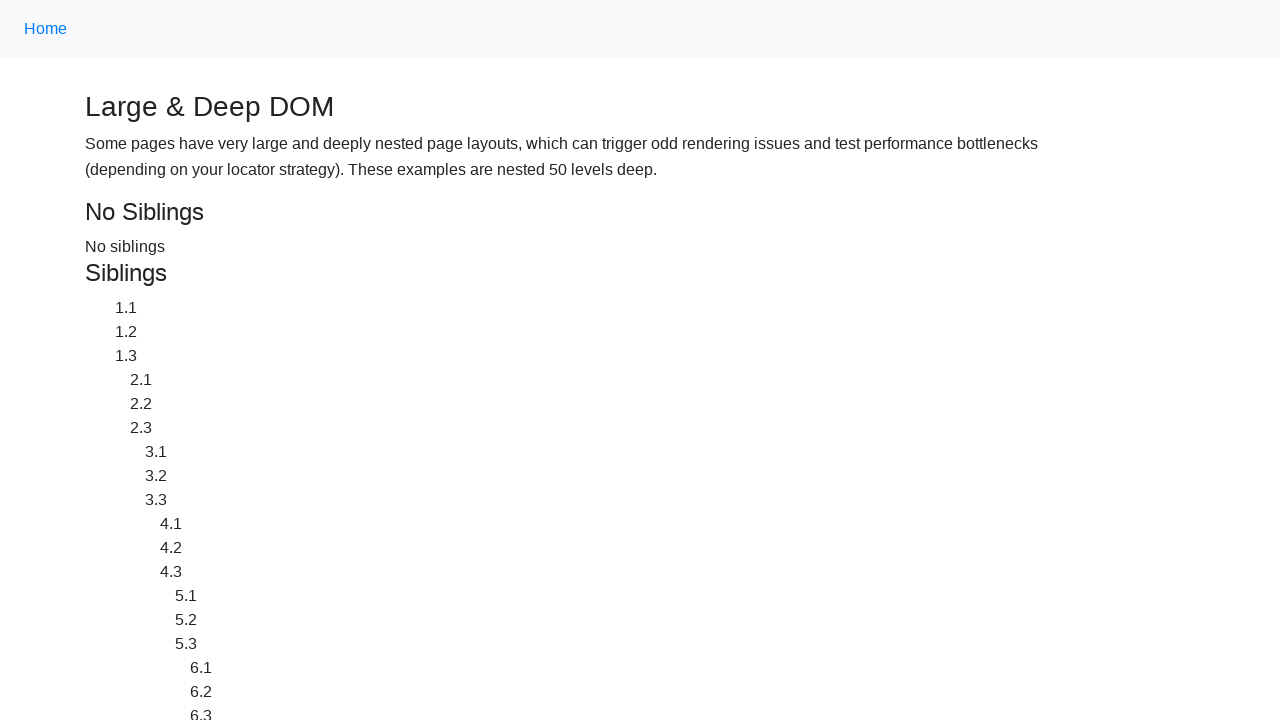

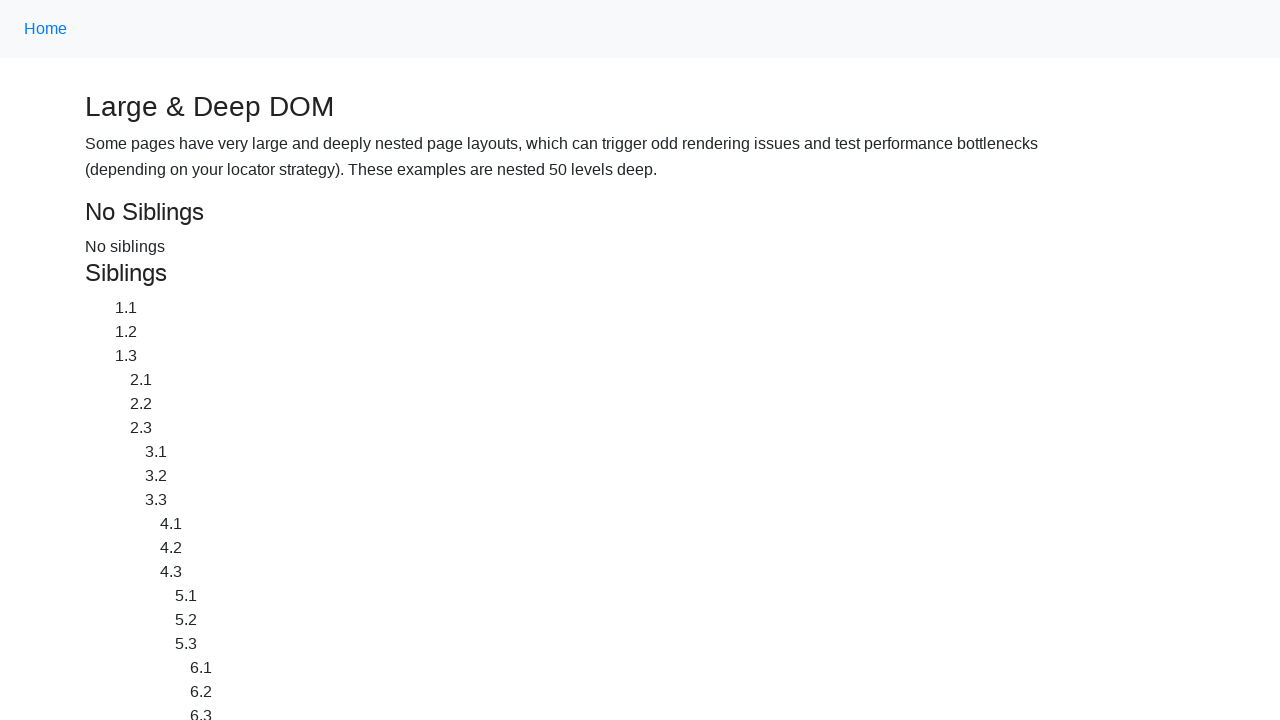